Tests a form that calculates the sum of two numbers displayed on the page and selects the result from a dropdown menu before submitting

Starting URL: https://suninjuly.github.io/selects2.html

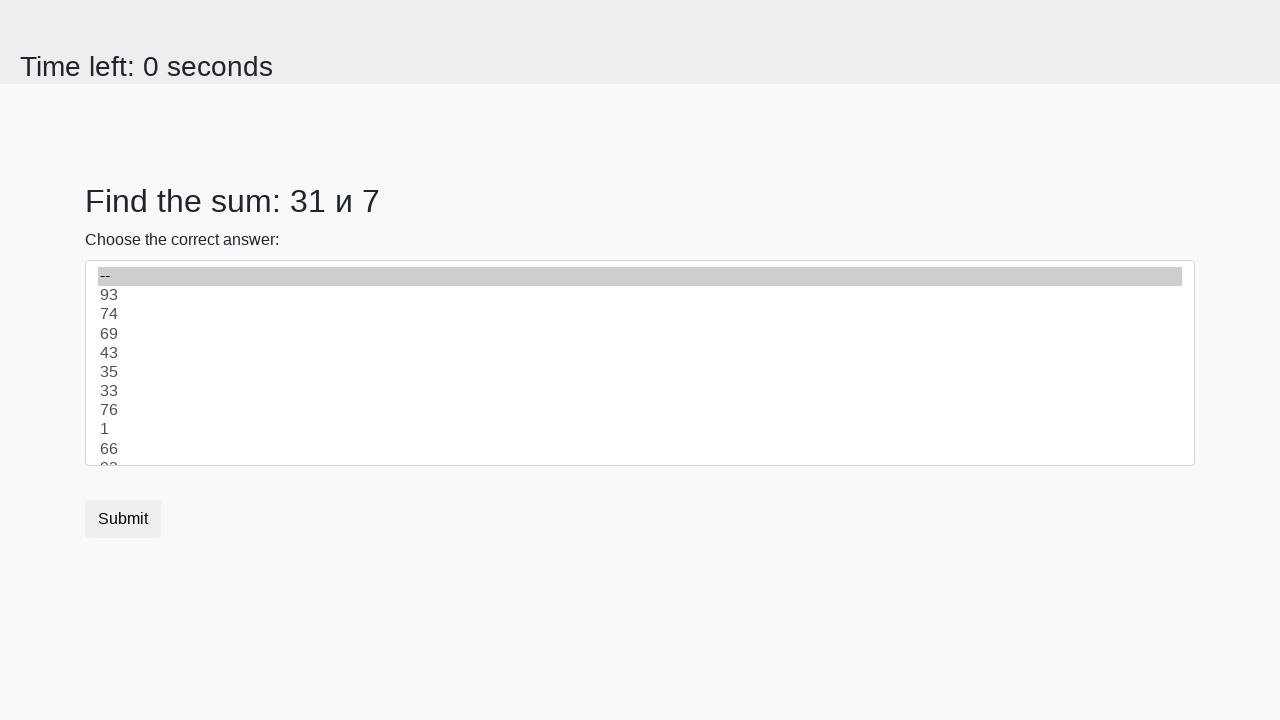

Retrieved first number from page
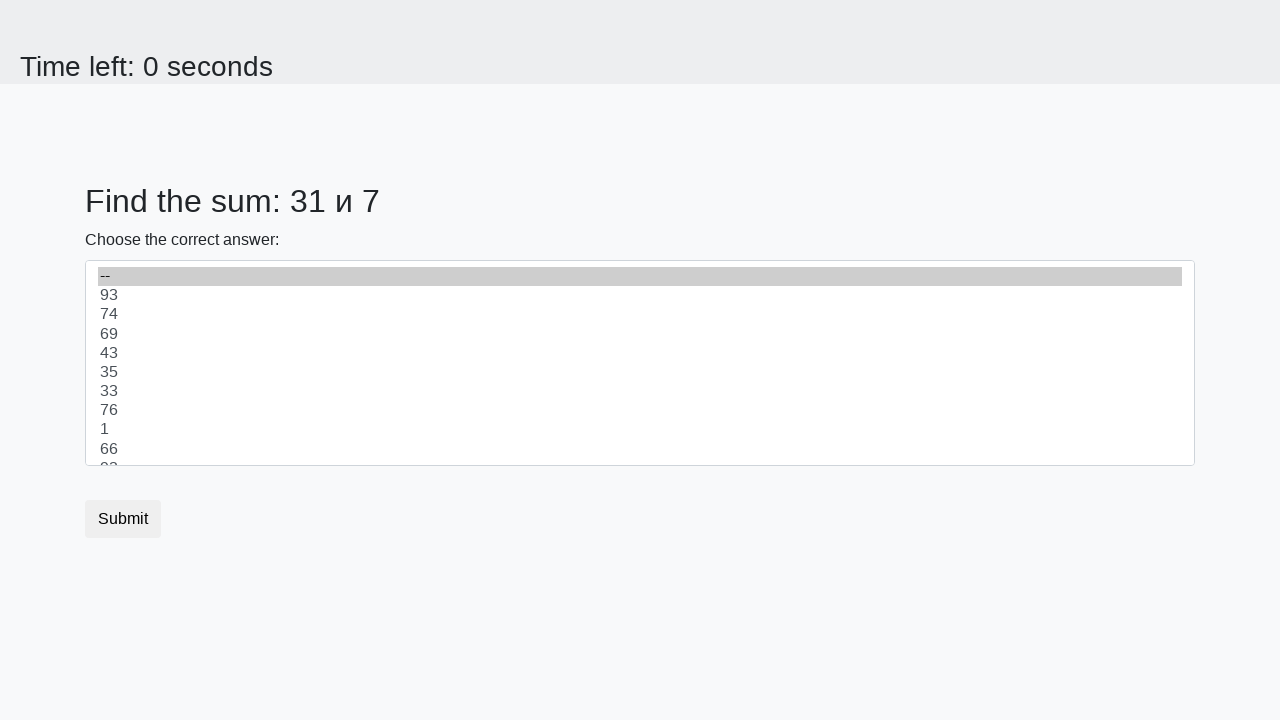

Retrieved second number from page
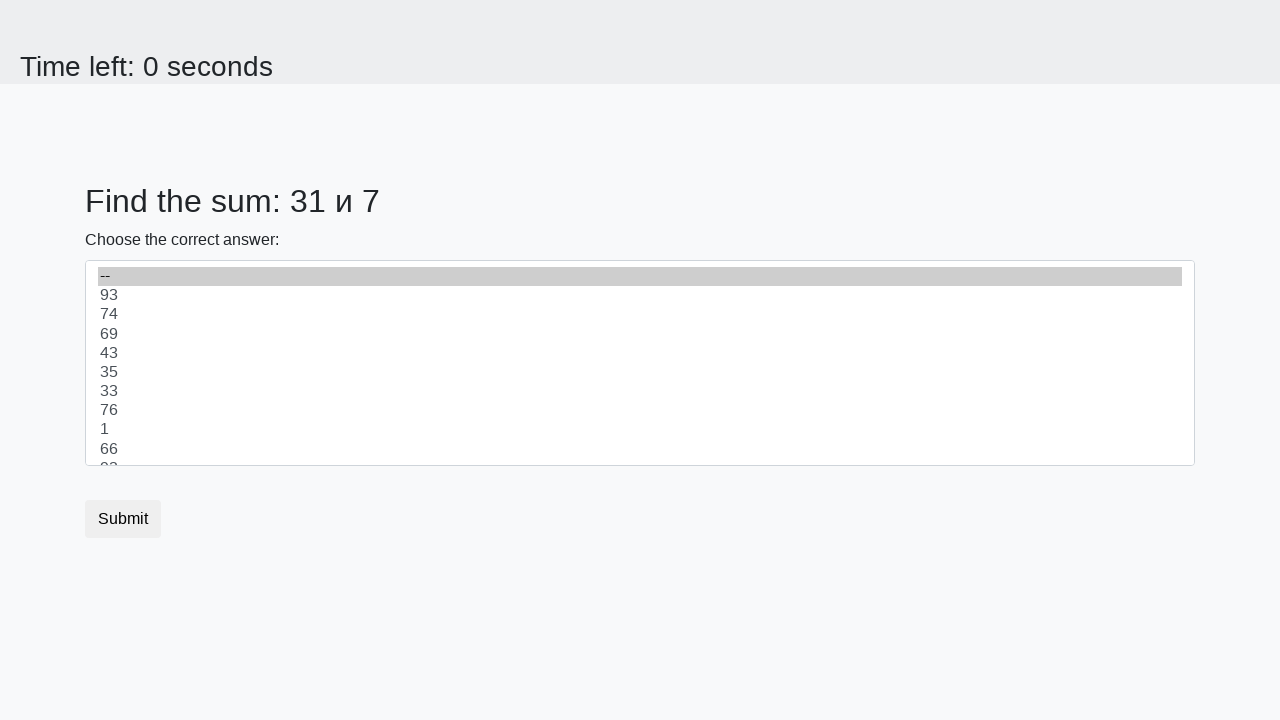

Calculated sum: 31 + 7 = 38
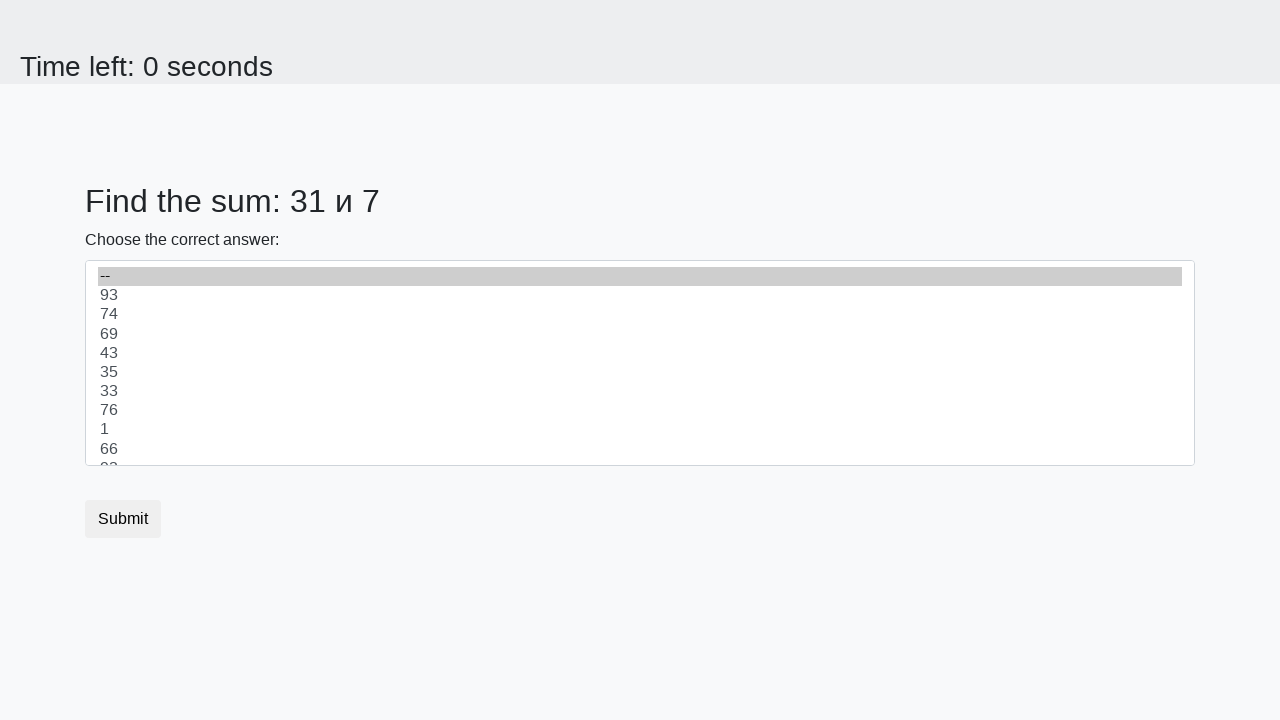

Selected sum value '38' from dropdown on #dropdown
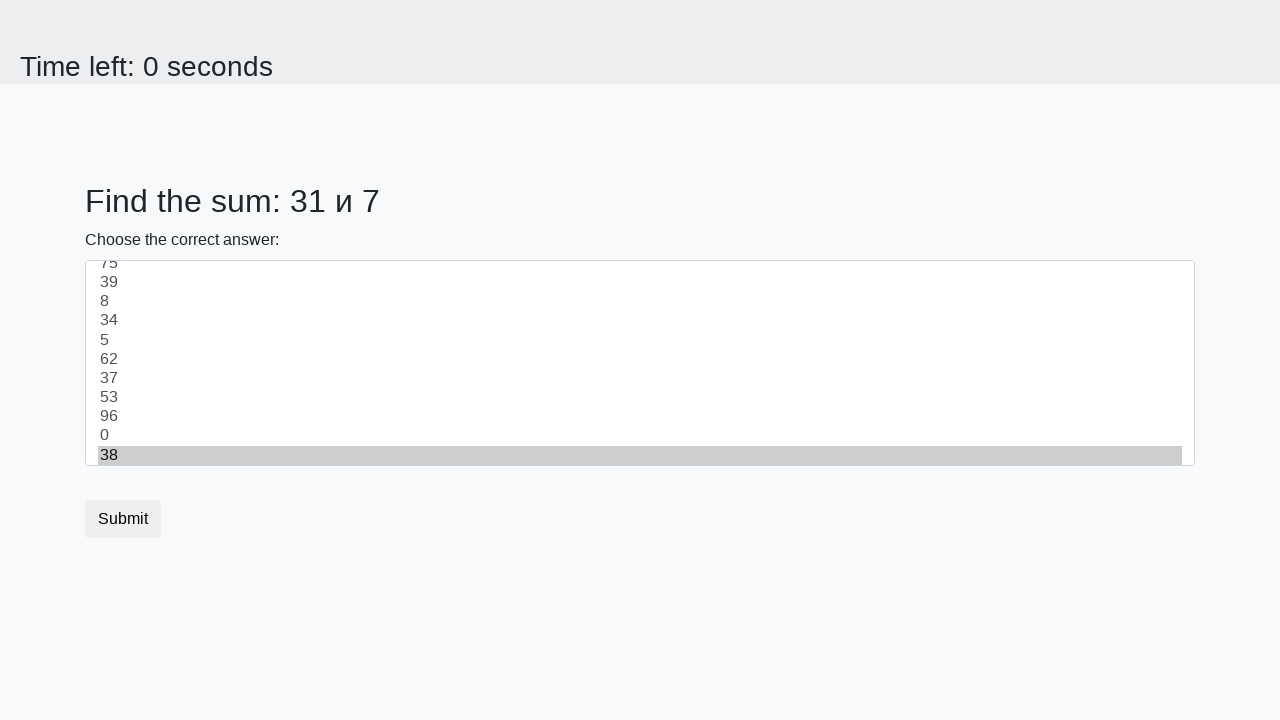

Clicked submit button at (123, 519) on button.btn
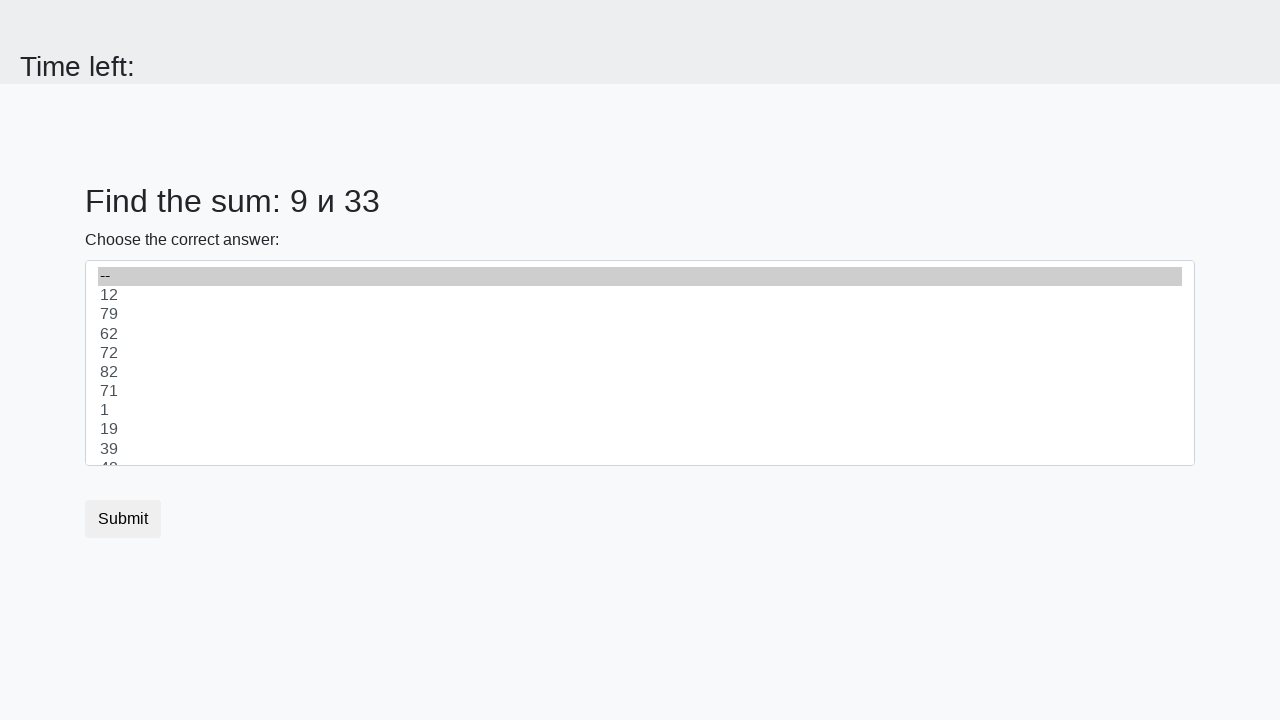

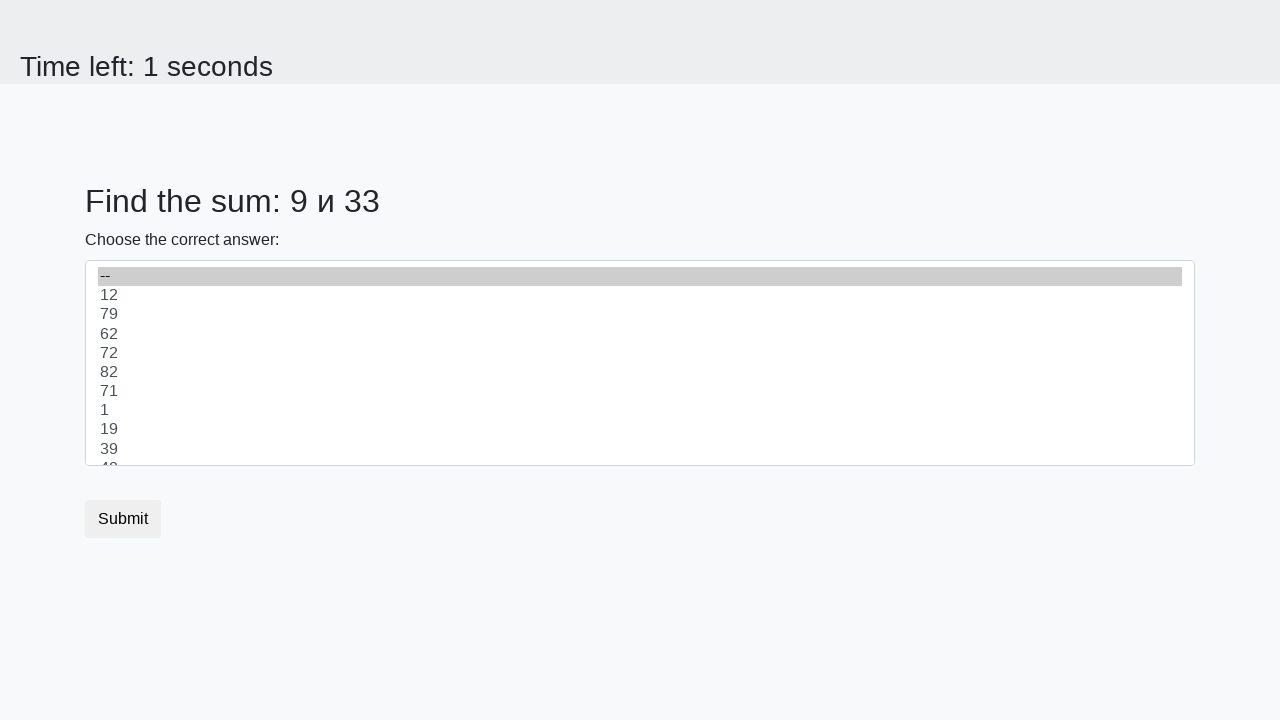